Tests static dropdown functionality by selecting options using three different methods: by visible text ("Teacher"), by value ("consult"), and by index (1).

Starting URL: https://rahulshettyacademy.com/loginpagePractise/#

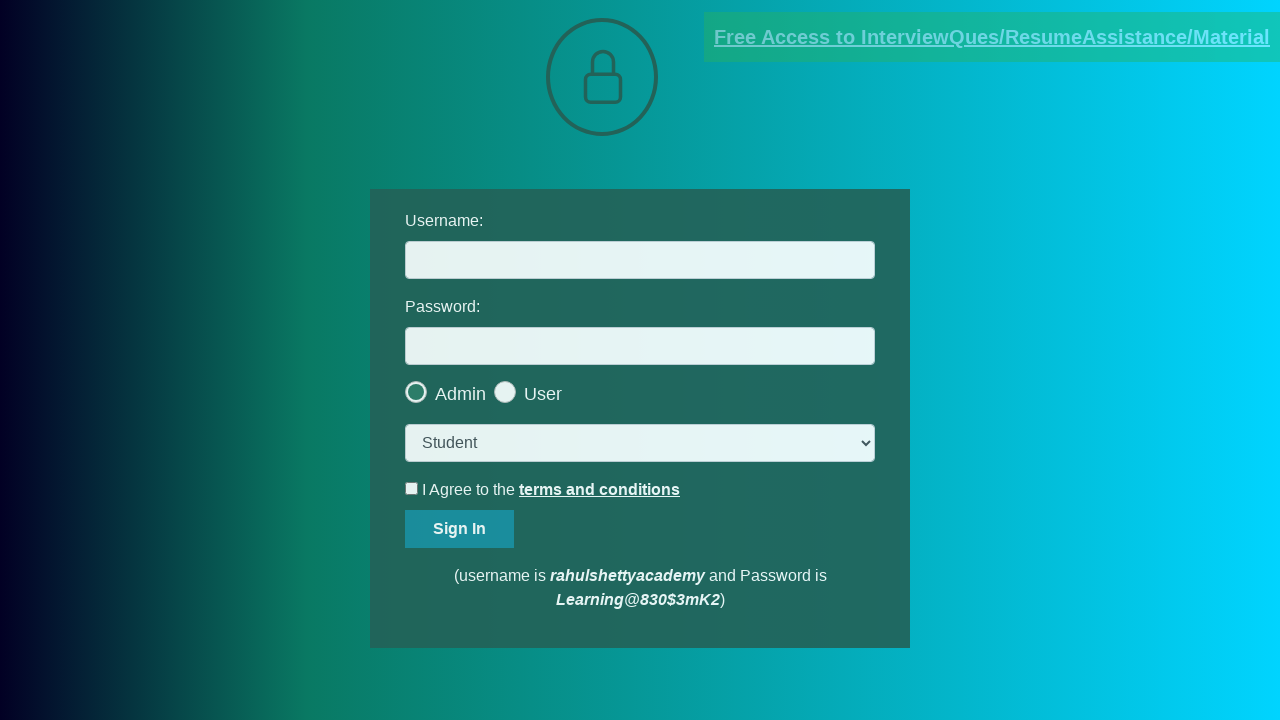

Waited for static dropdown to be visible
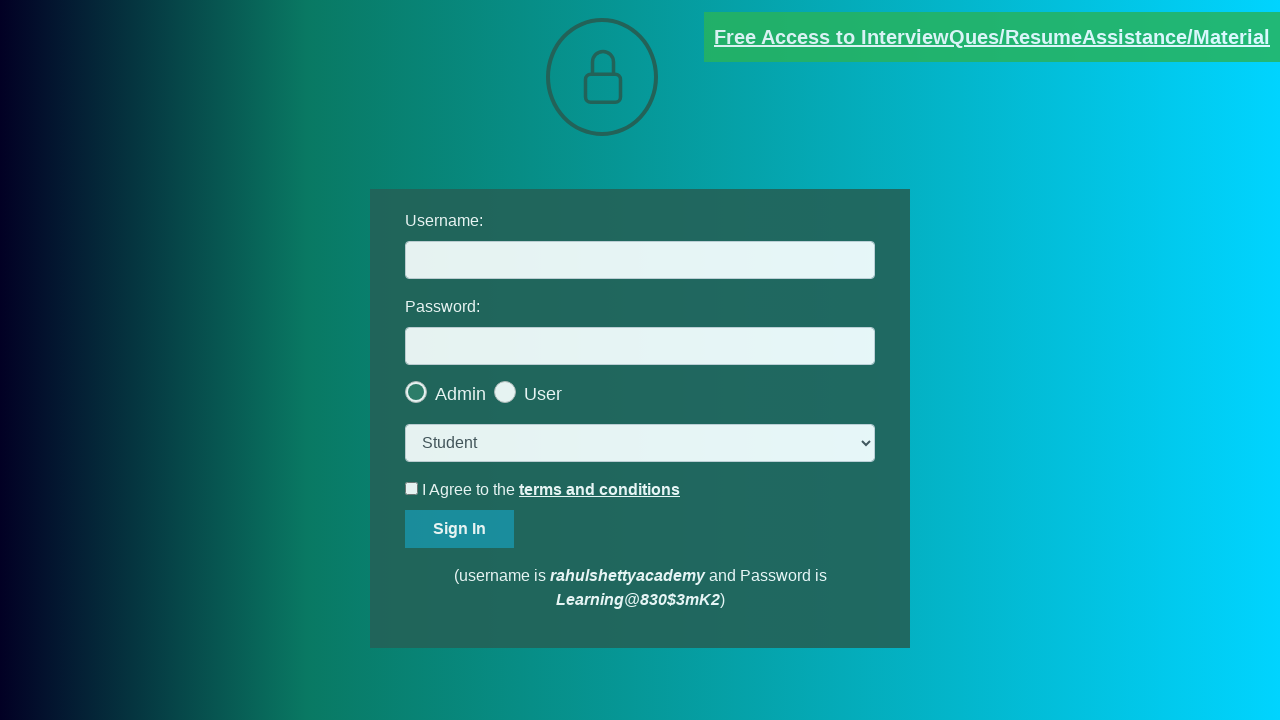

Selected 'Teacher' option by visible text on select
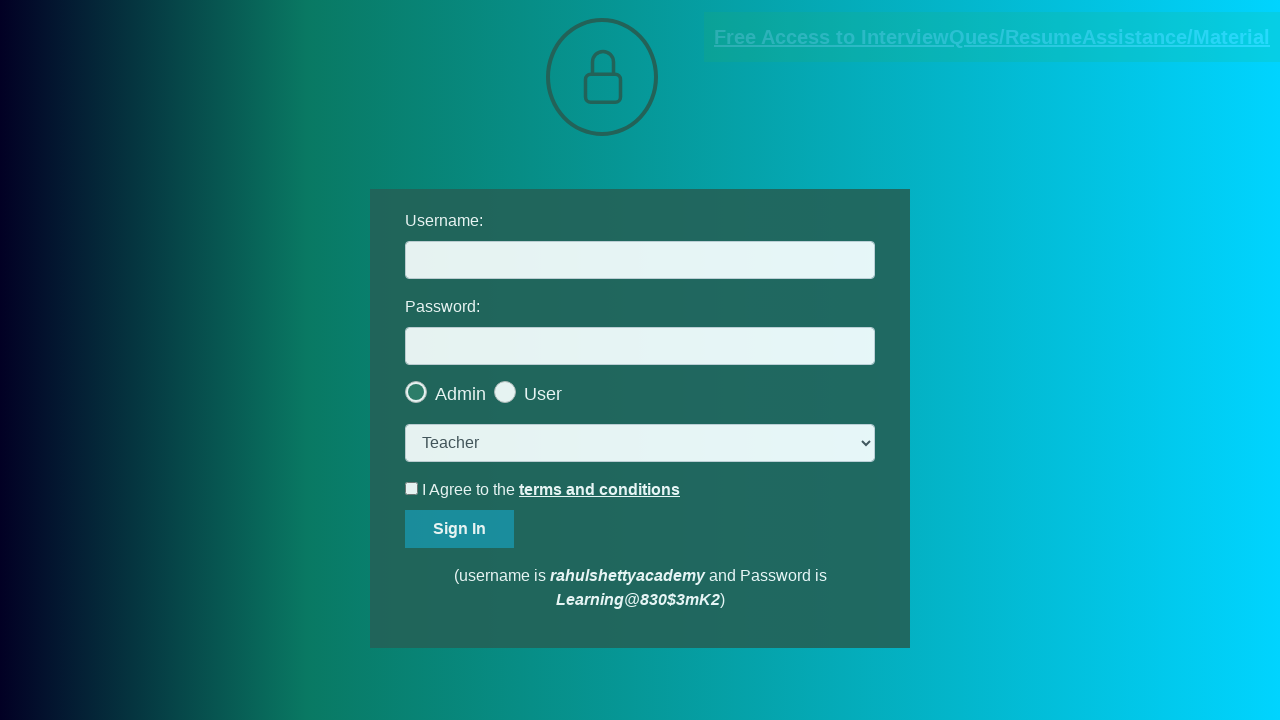

Paused for 1 second to observe selection
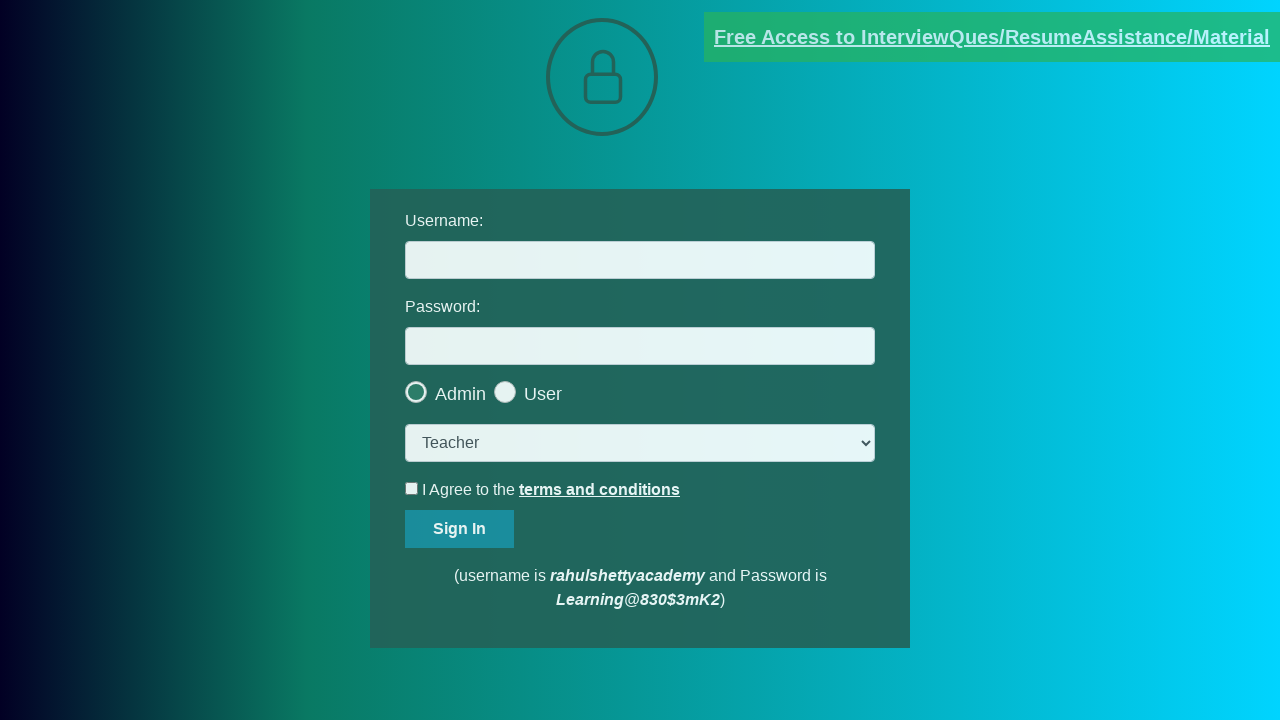

Selected option by value 'consult' on select
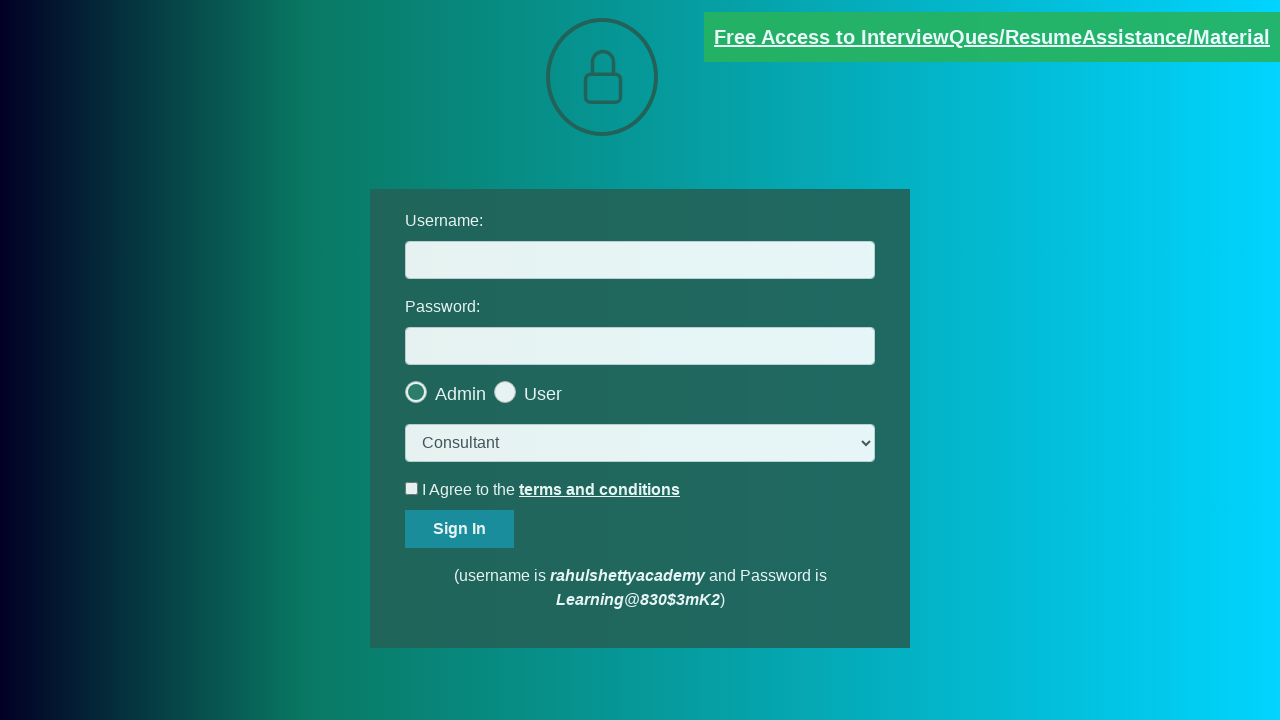

Paused for 1 second to observe selection
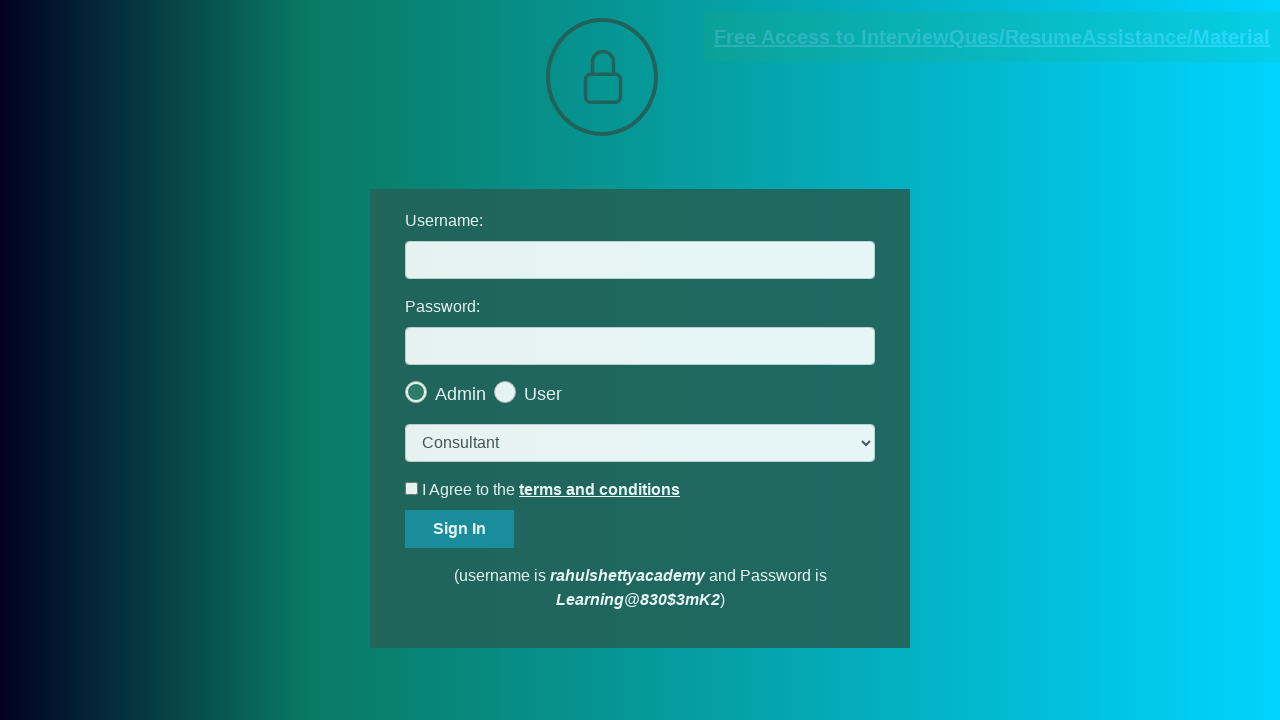

Selected option at index 1 (second option) on select
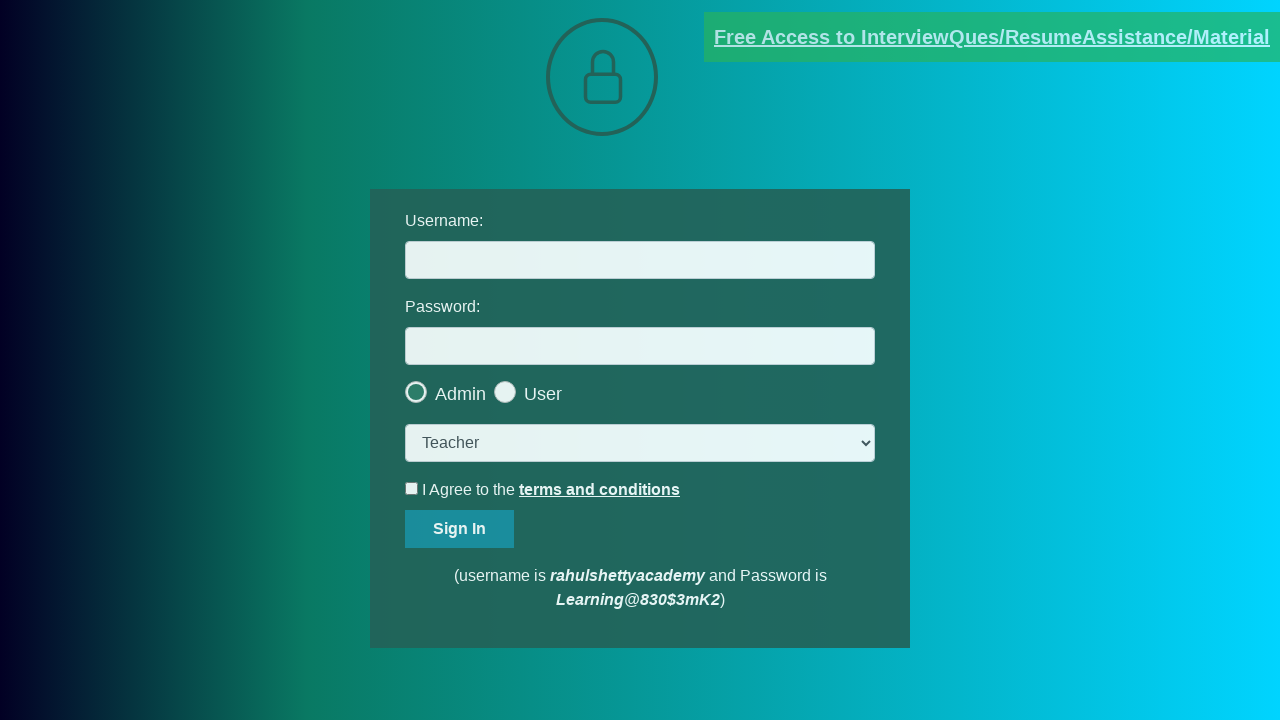

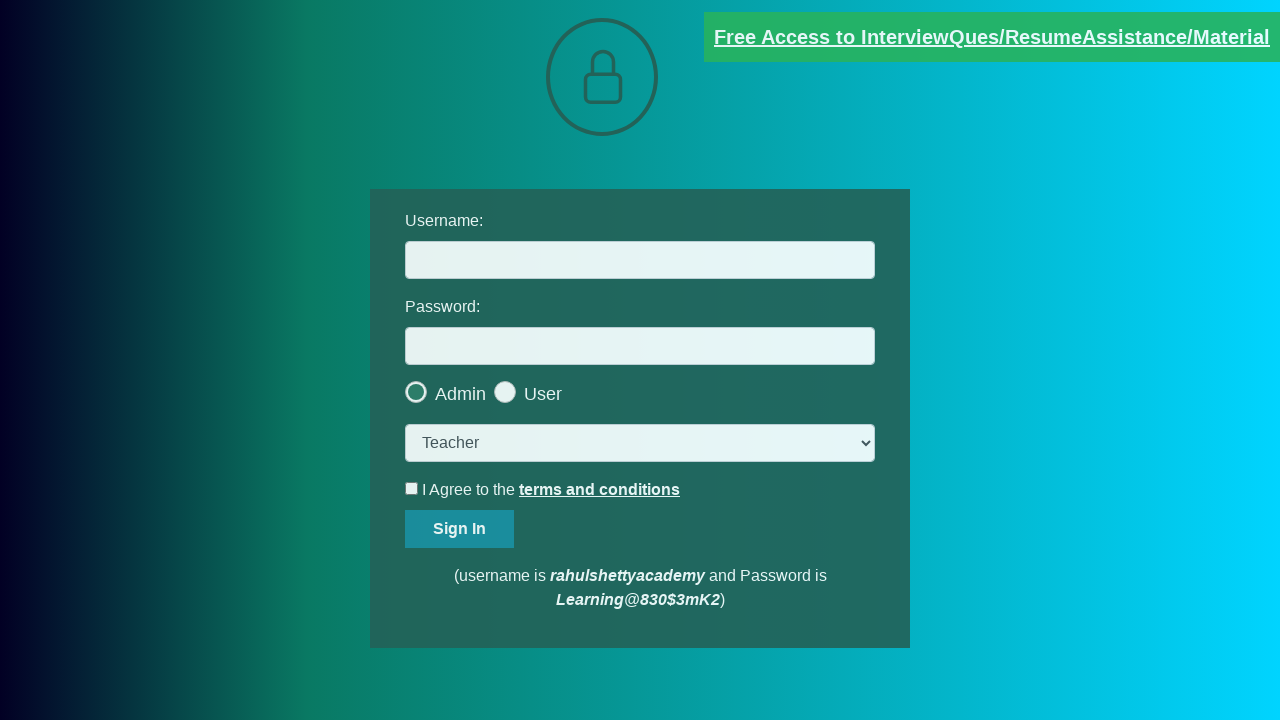